Demonstrates drag-and-drop action by dragging element 'box A' (draggable) and dropping it onto element 'box B' (droppable).

Starting URL: https://crossbrowsertesting.github.io/drag-and-drop

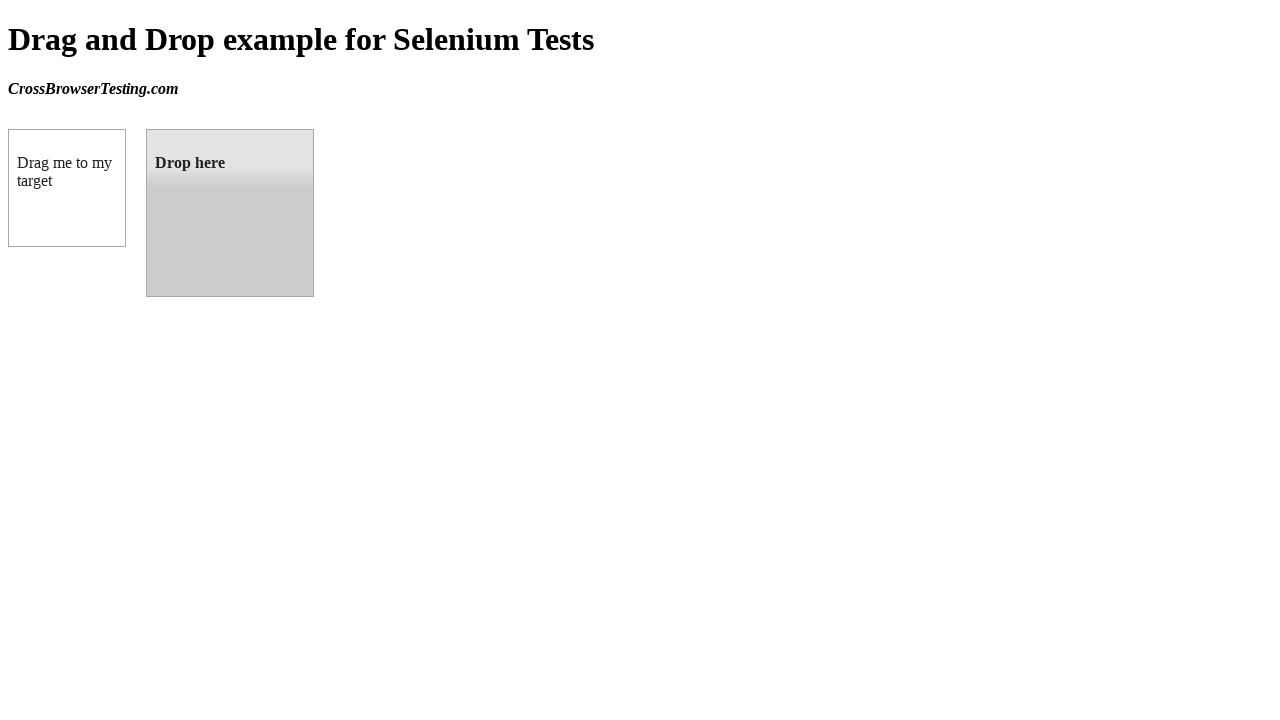

Located source element 'box A' (draggable)
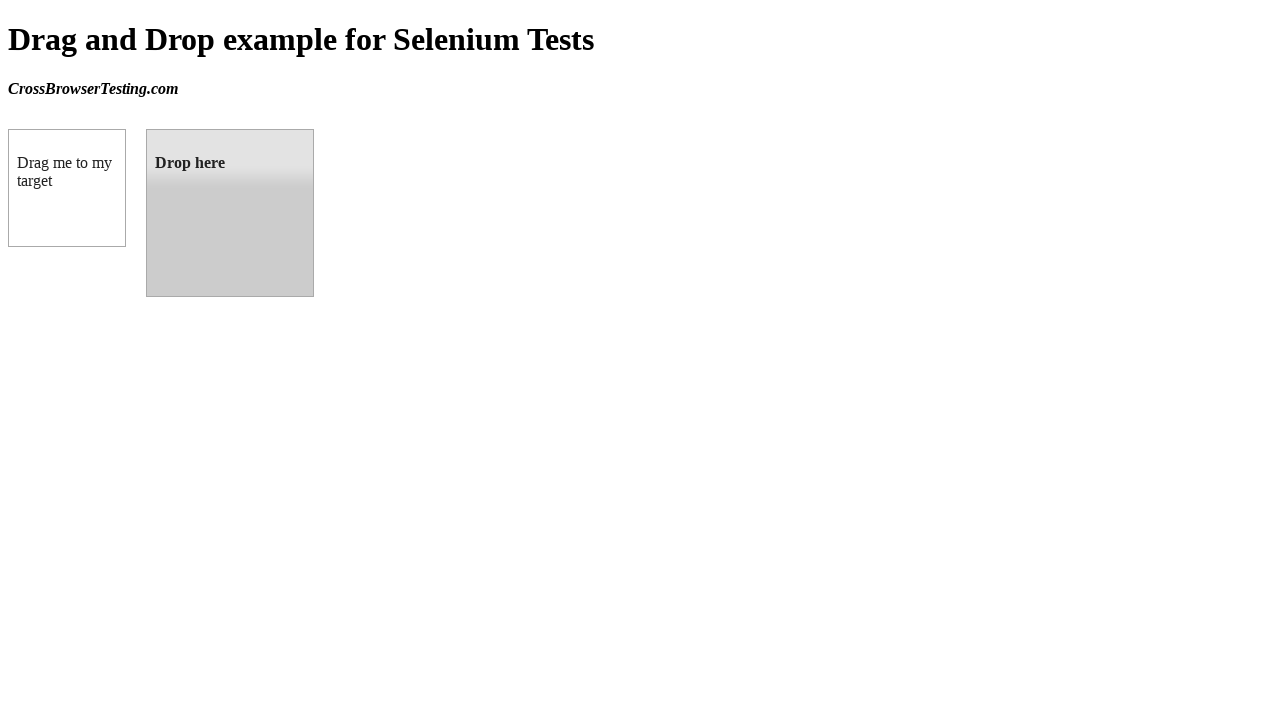

Located target element 'box B' (droppable)
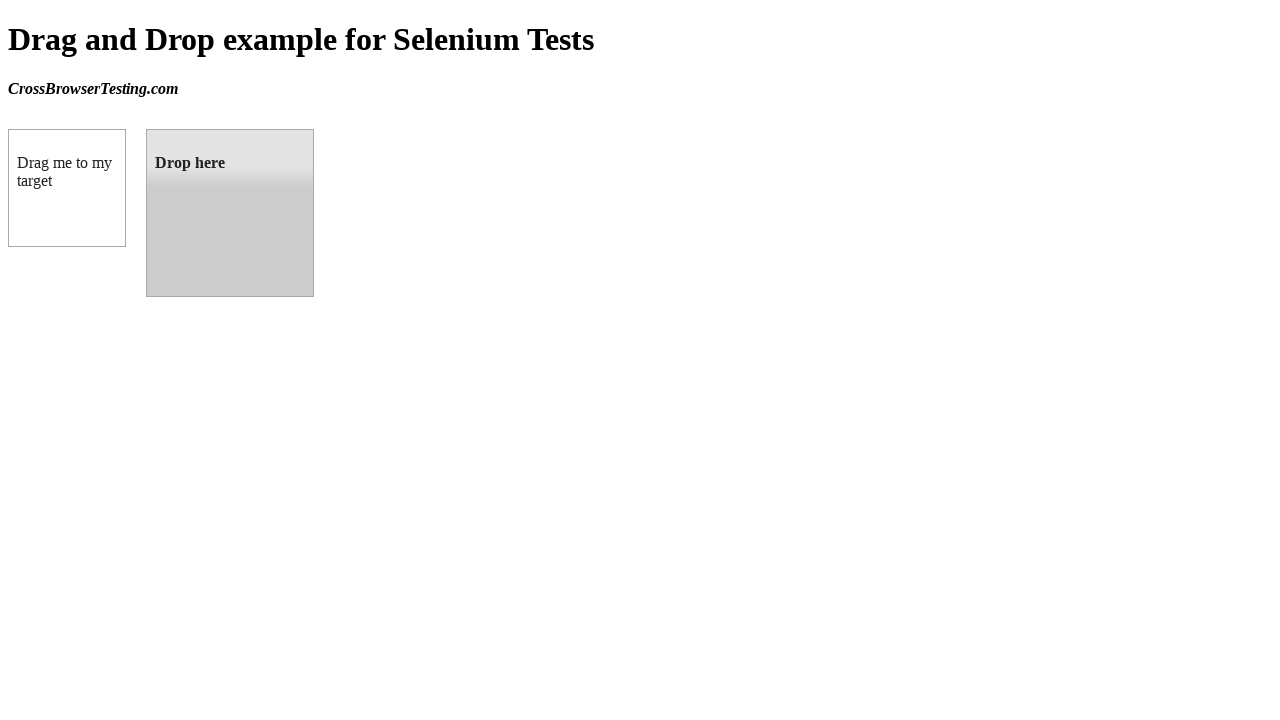

Dragged box A and dropped it onto box B at (230, 213)
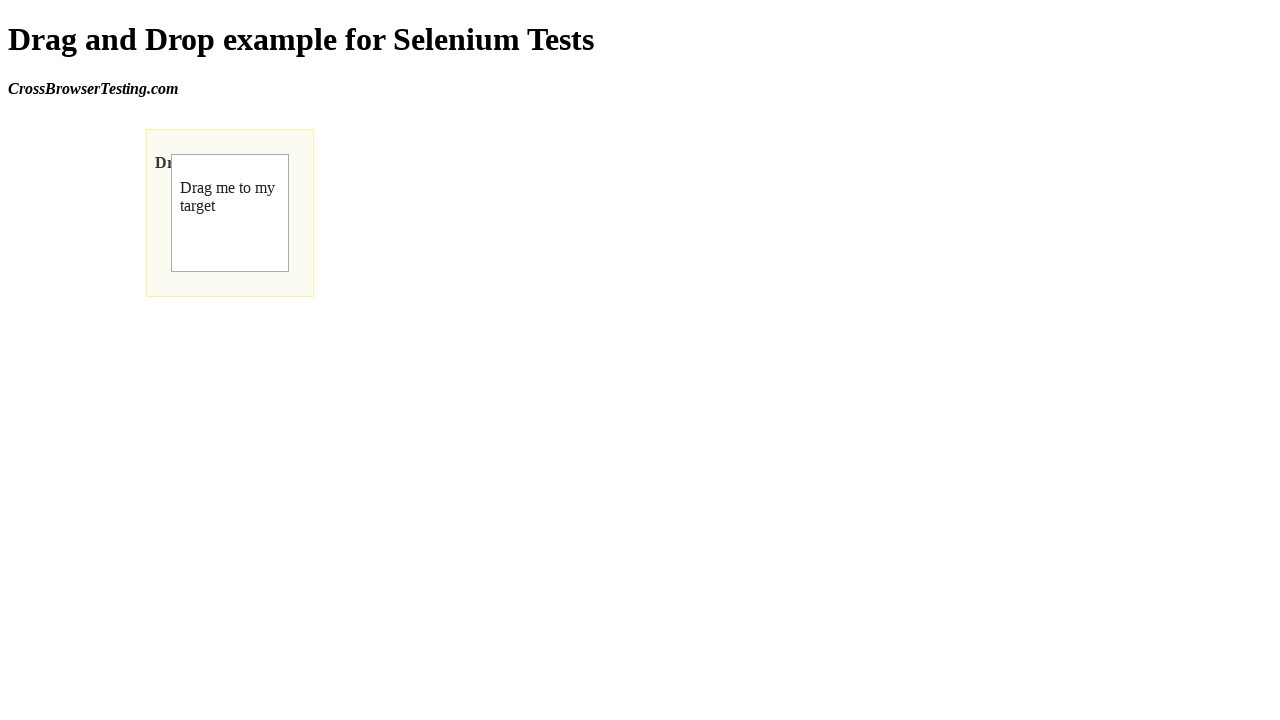

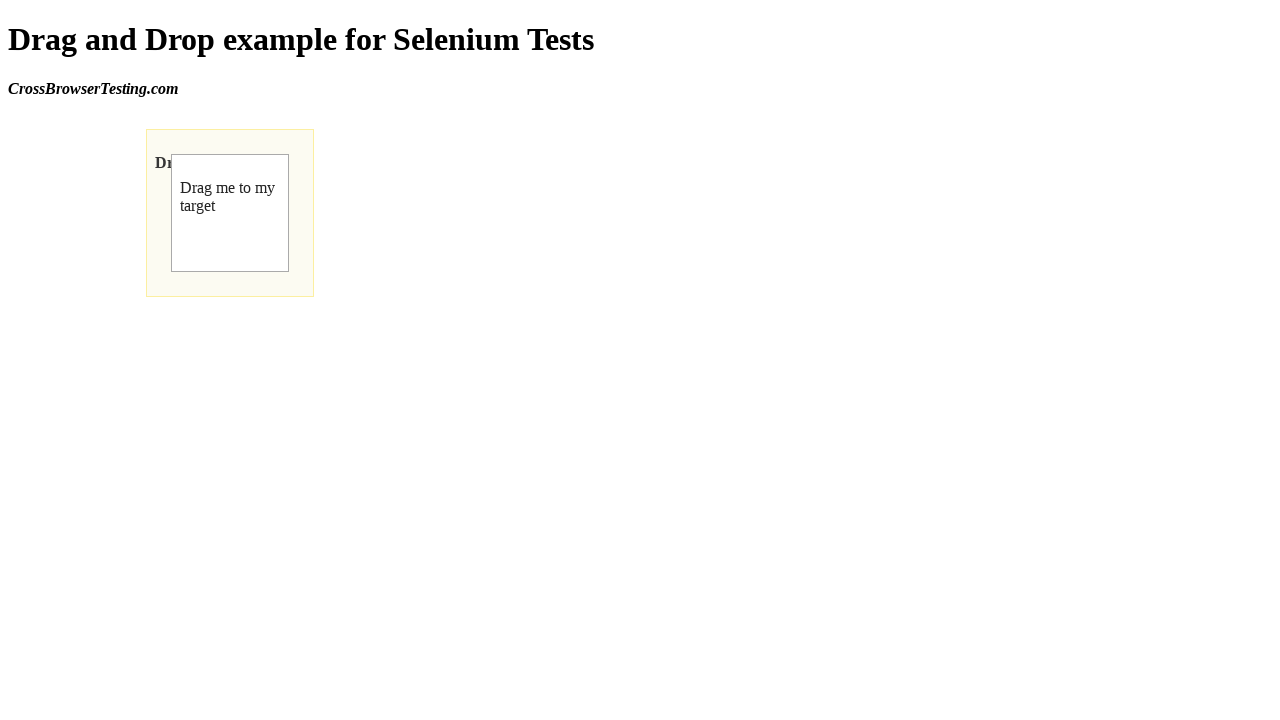